Tests a basic web form by entering text into a text box and clicking the submit button, then verifies the success message appears

Starting URL: https://www.selenium.dev/selenium/web/web-form.html

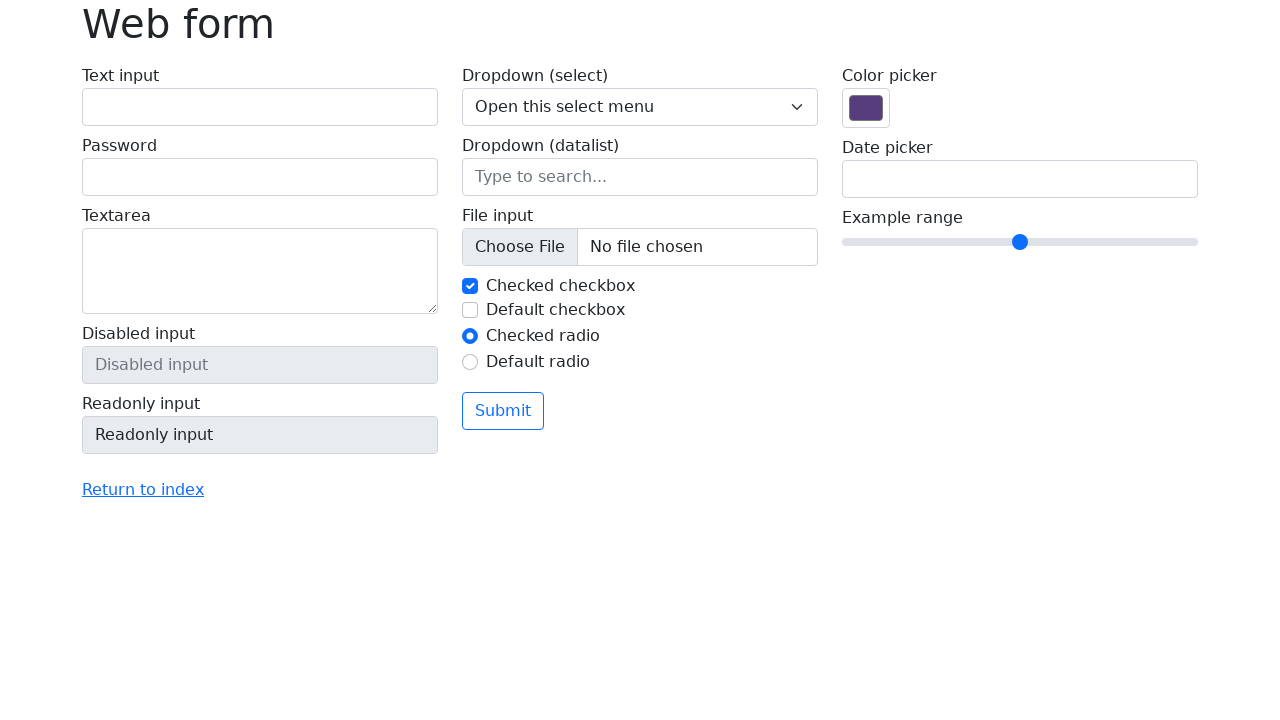

Filled text box with 'Selenium' on input[name='my-text']
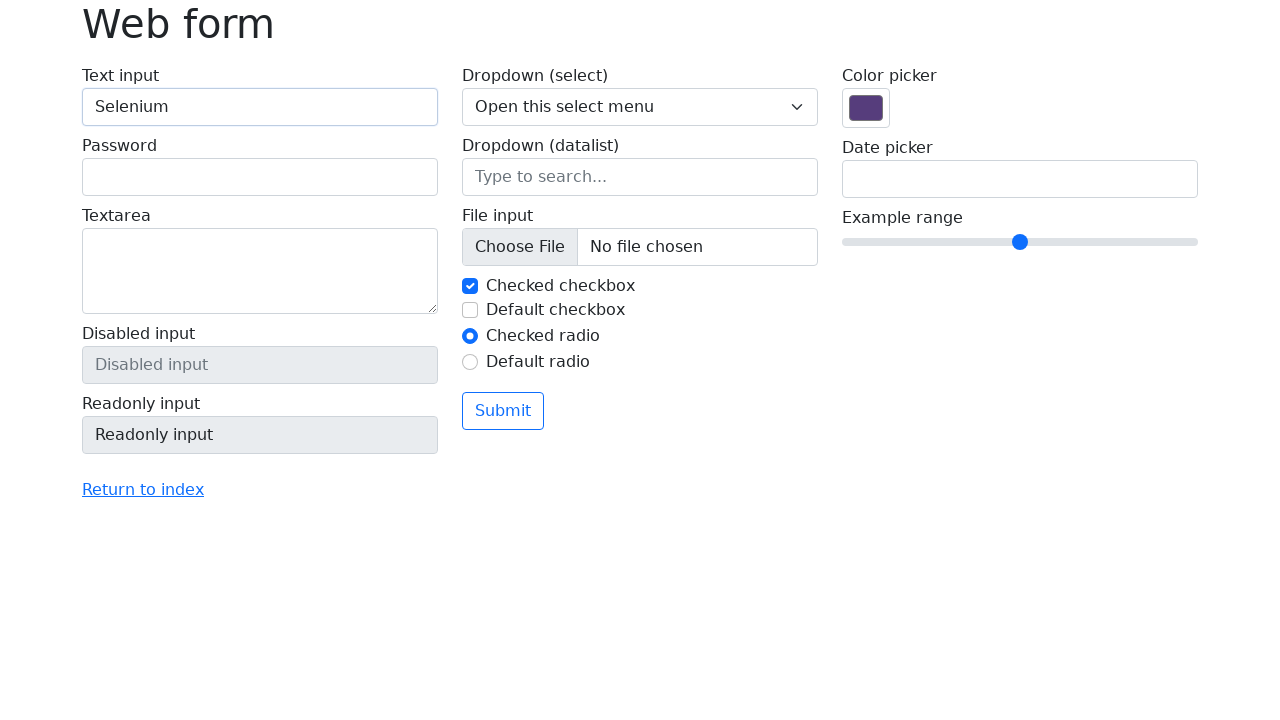

Clicked the submit button at (503, 411) on button
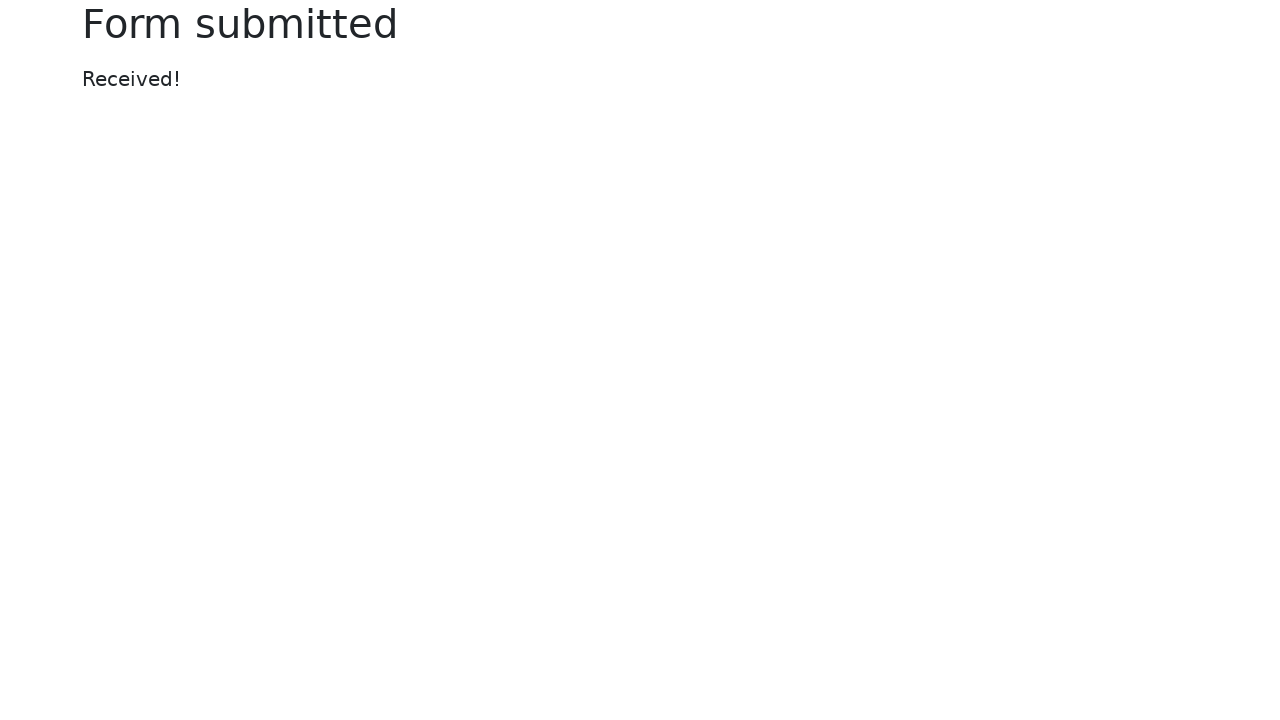

Success message appeared
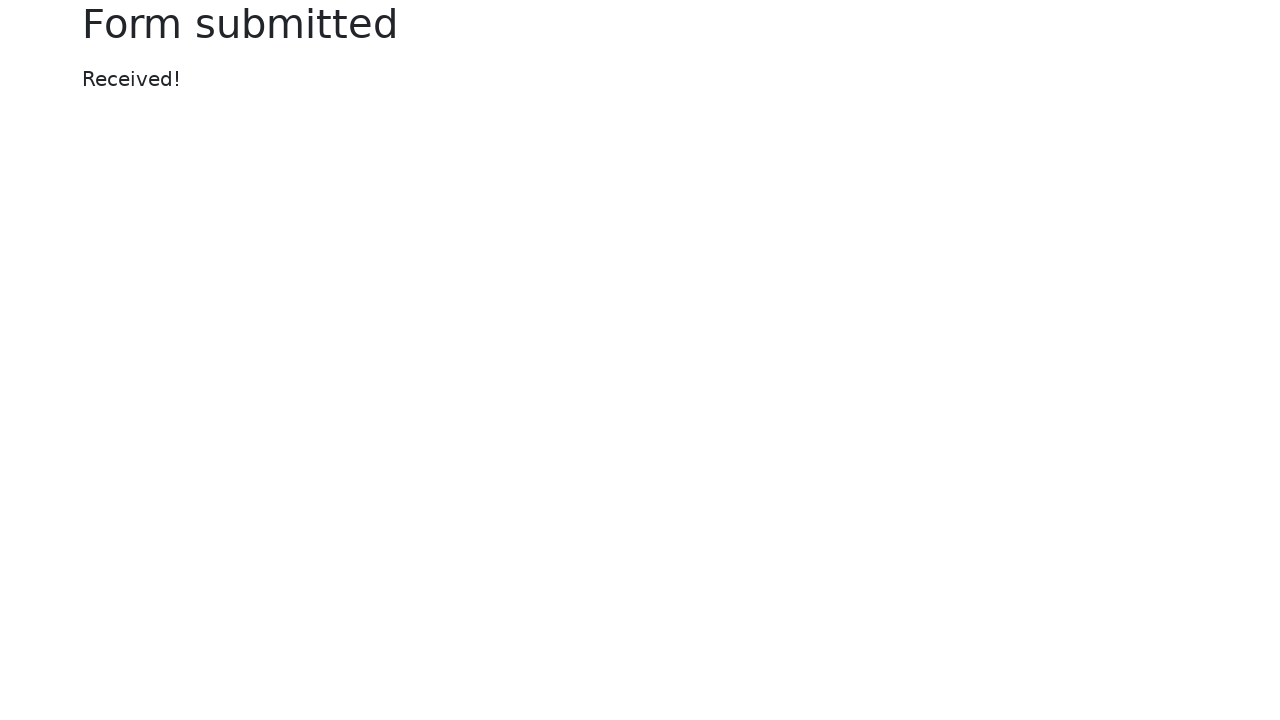

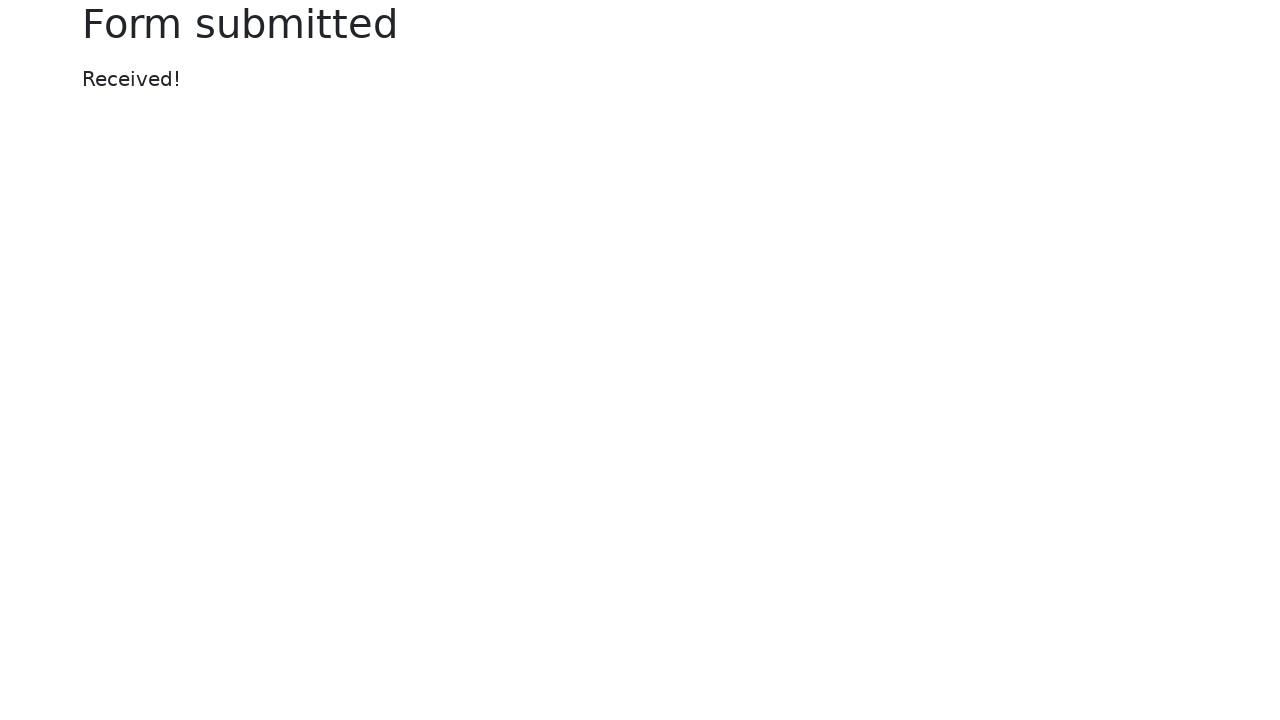